Tests dropdown/select element functionality by verifying the default selected option, selecting options by visible text, value, and index, and validating all available options in the dropdown.

Starting URL: https://the-internet.herokuapp.com/dropdown

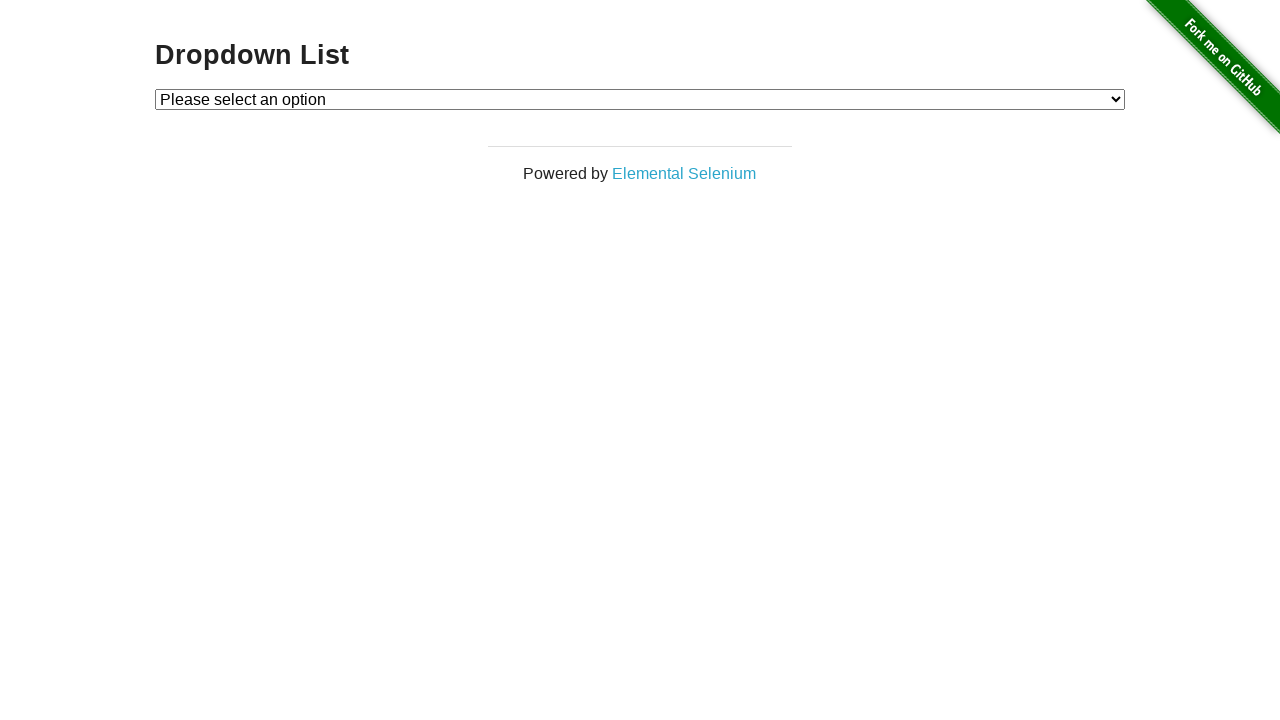

Navigated to dropdown test page
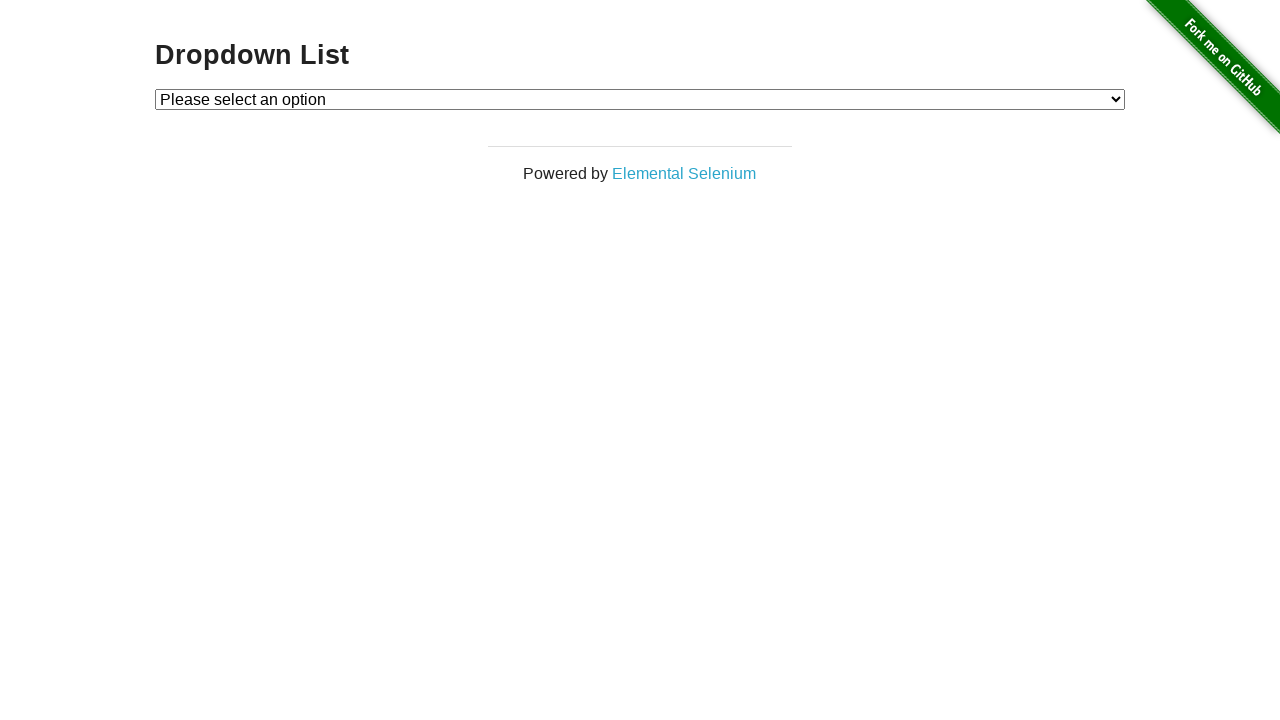

Located dropdown element
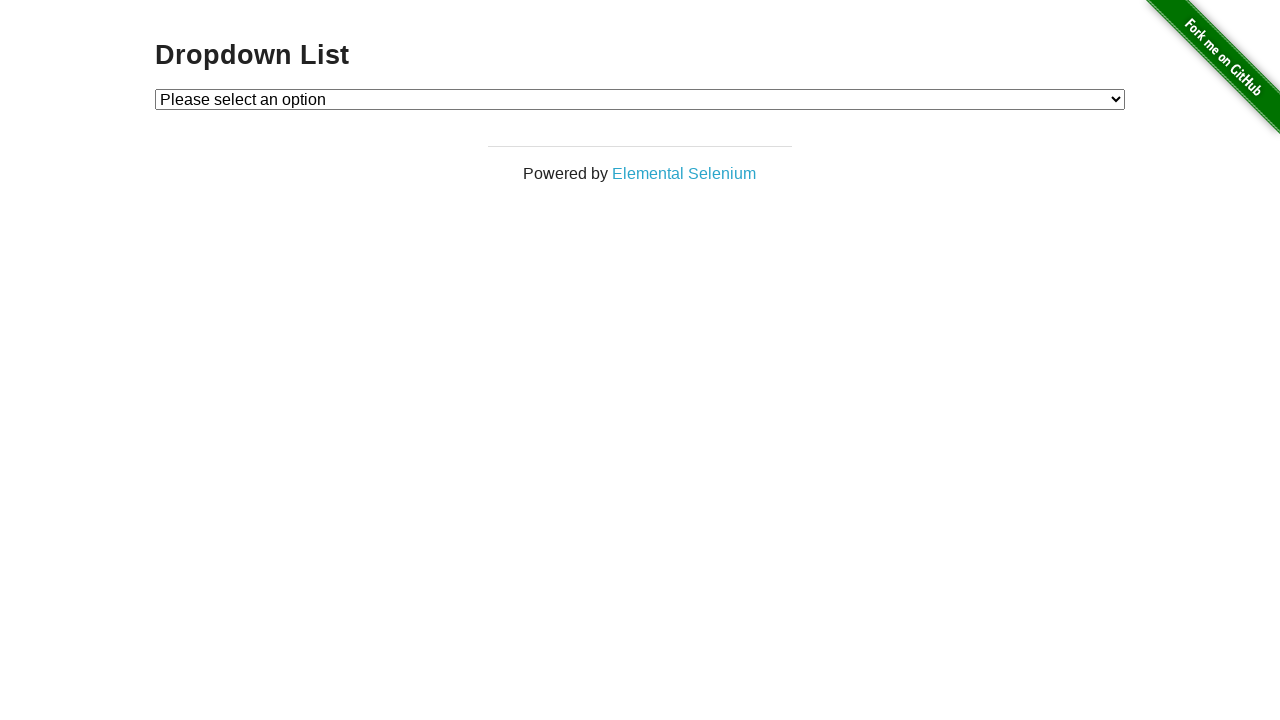

Located default selected option
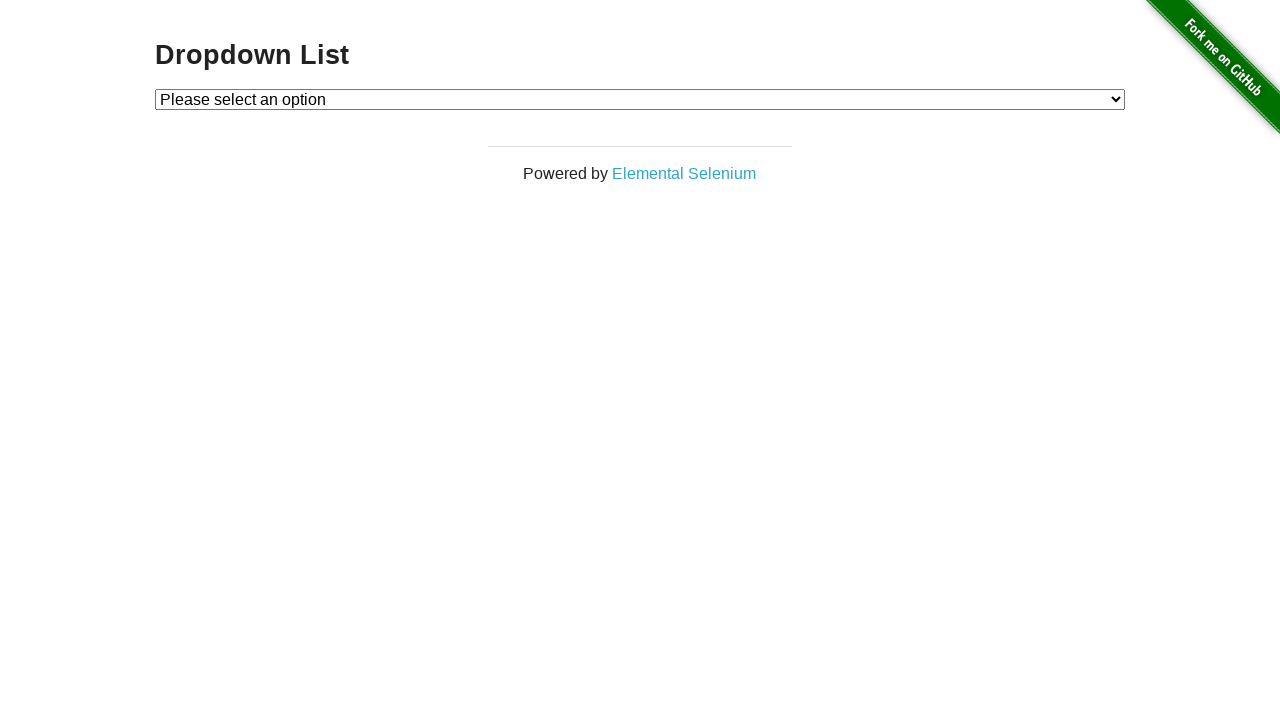

Verified default option text is 'Please select an option'
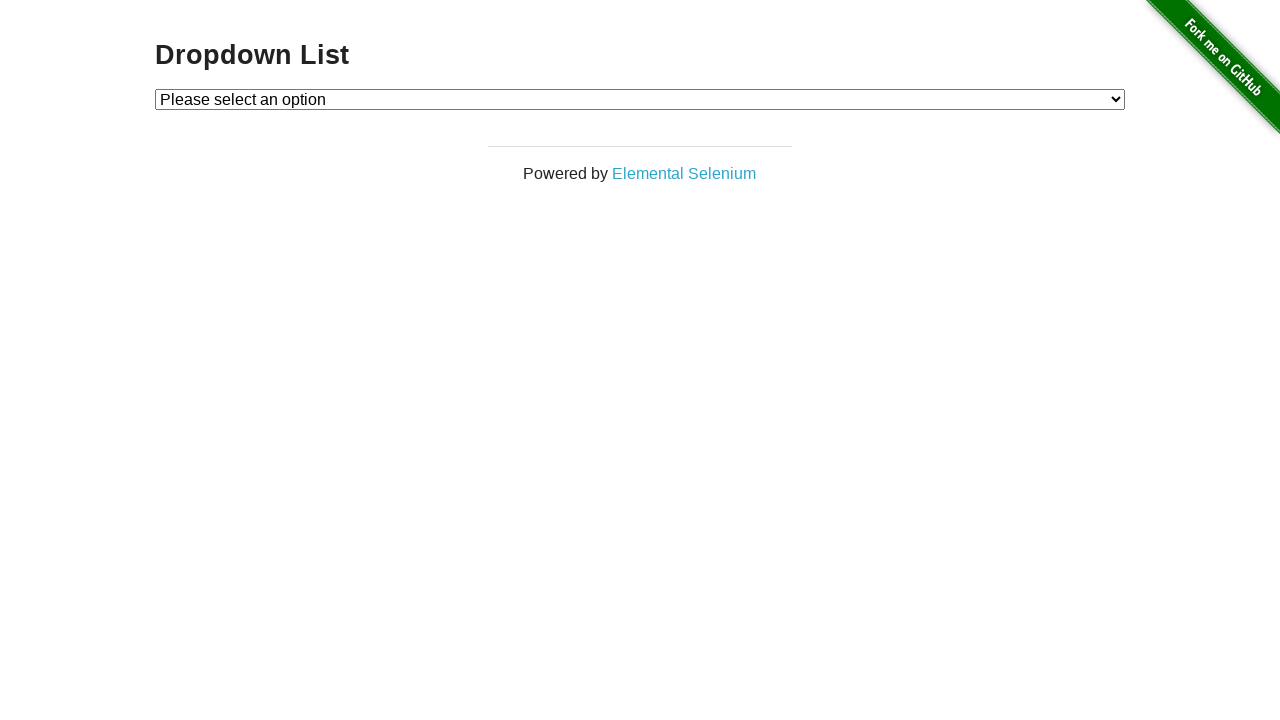

Selected 'Option 1' by visible text on select#dropdown
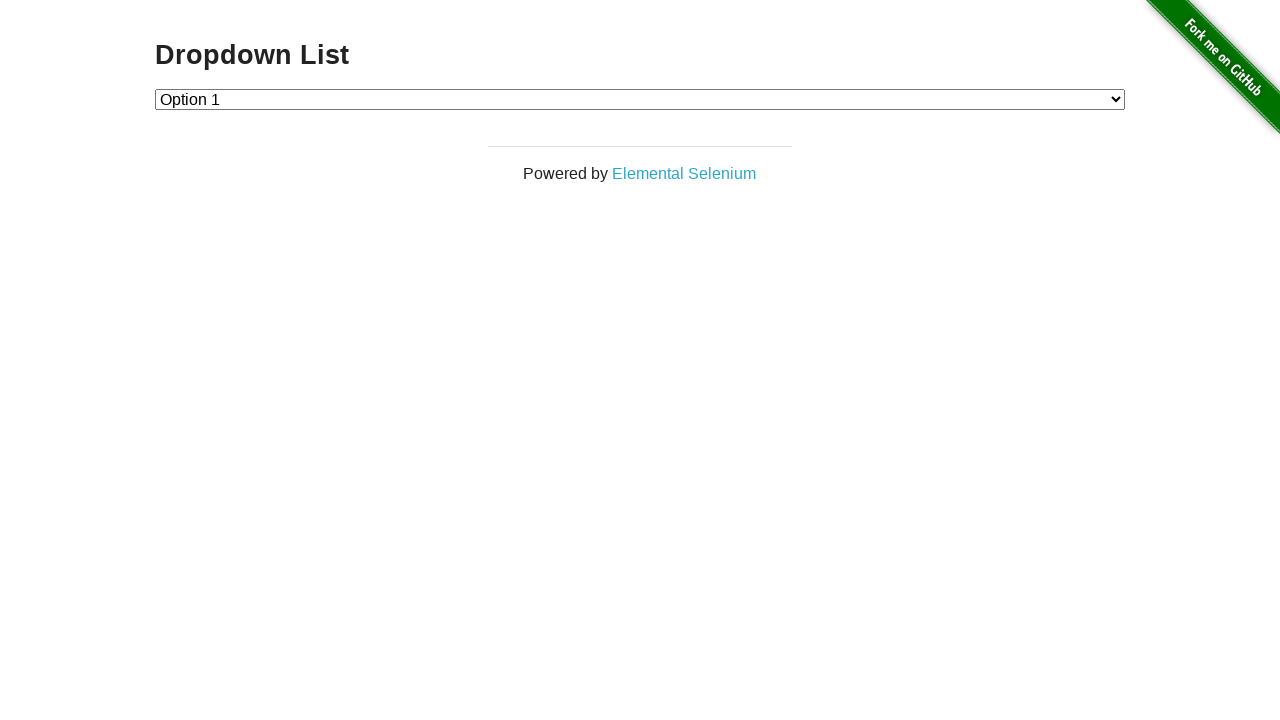

Waited 1000ms after selecting Option 1
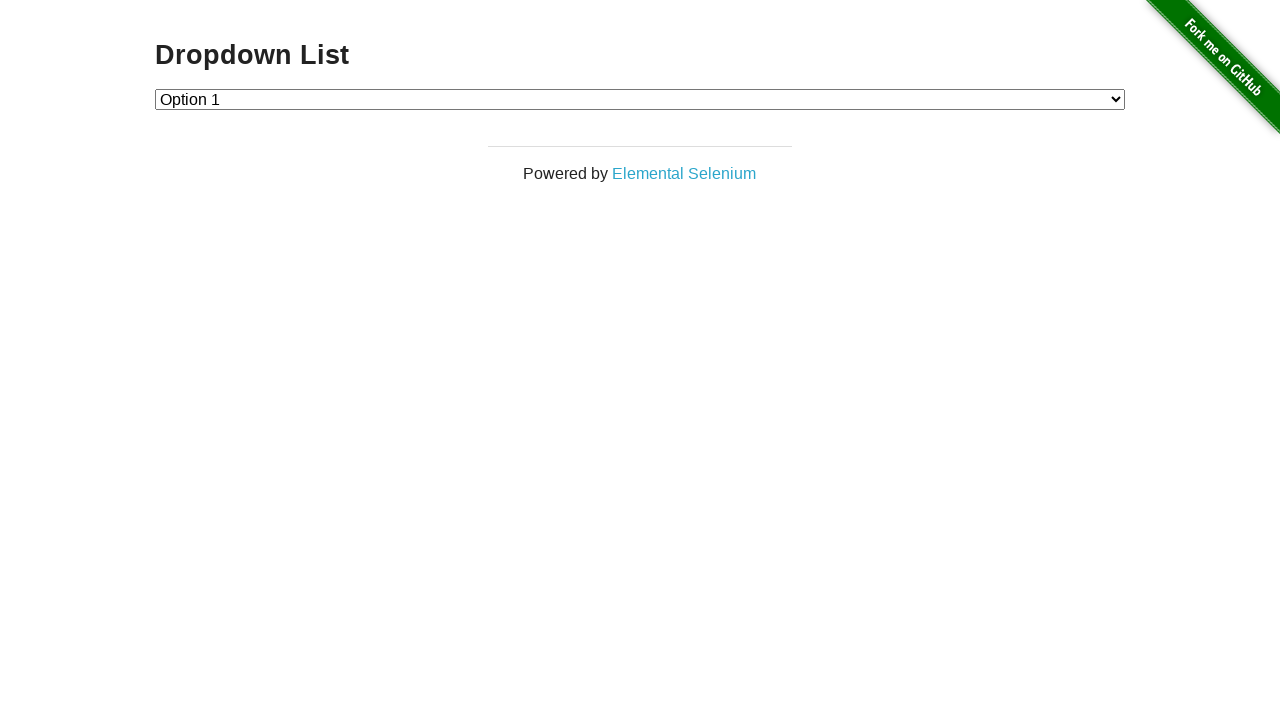

Selected option by value '2' on select#dropdown
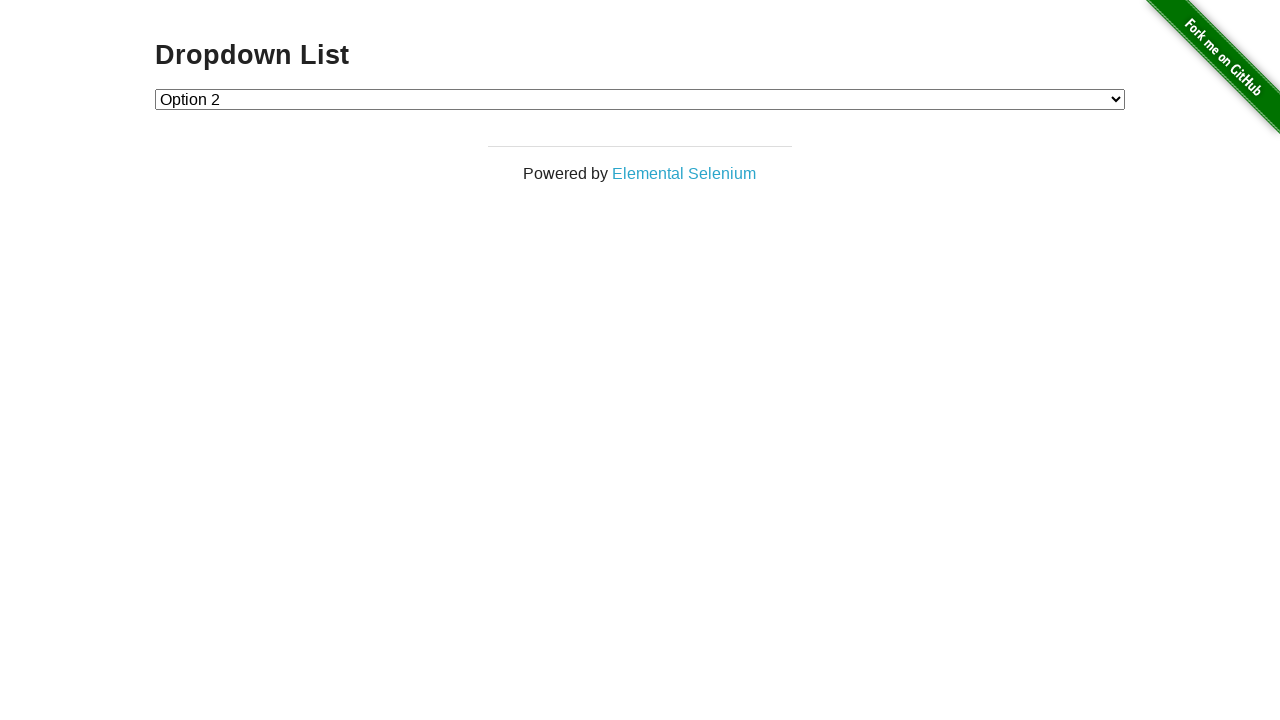

Waited 1000ms after selecting by value
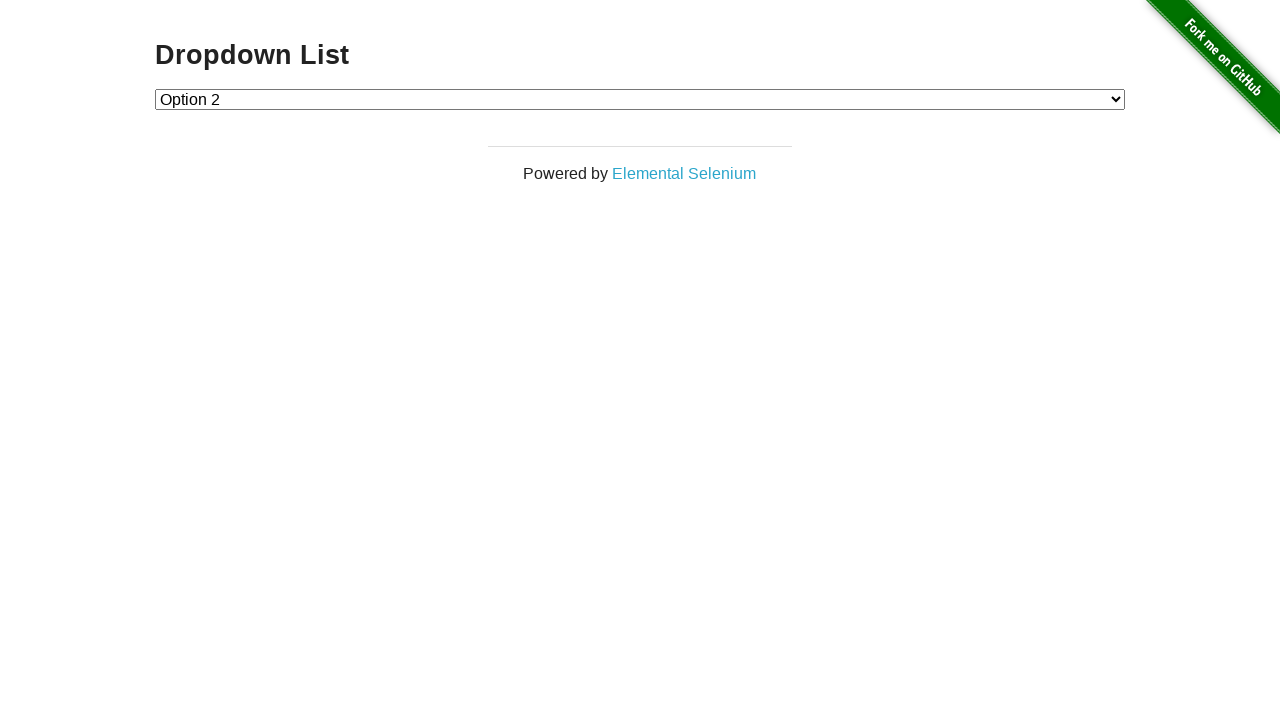

Selected option by index 1 ('Option 1') on select#dropdown
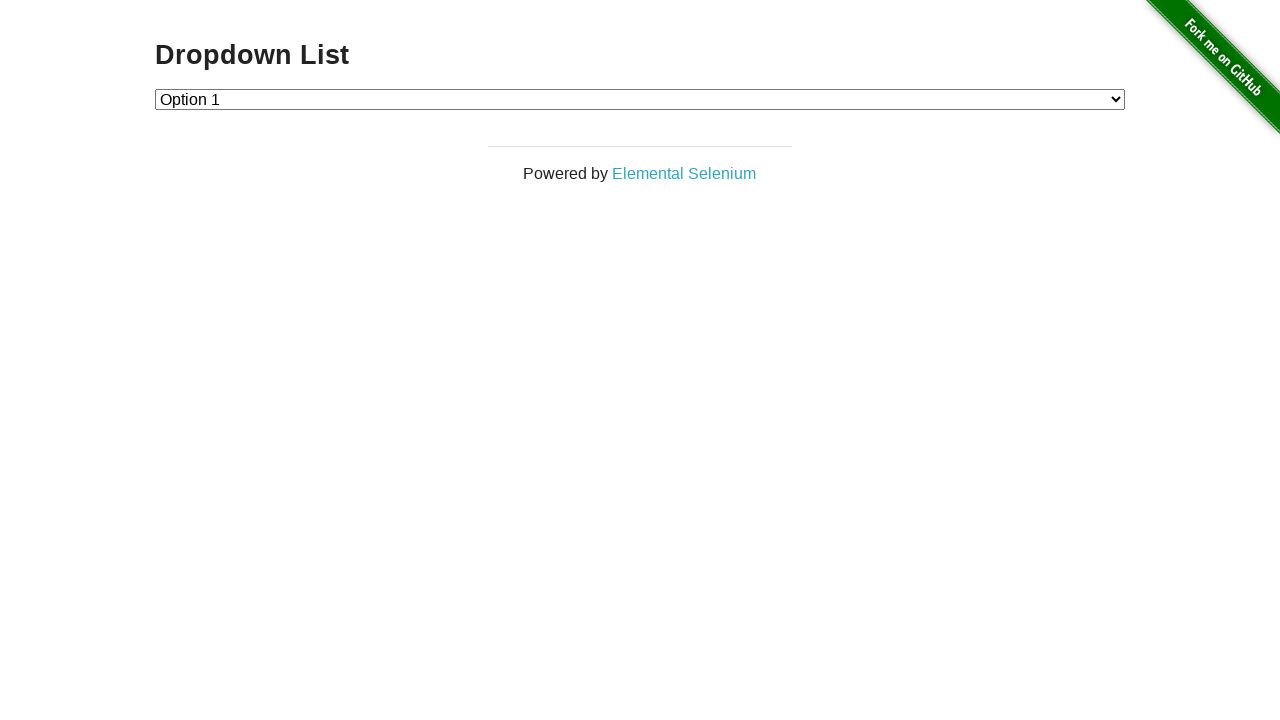

Retrieved all option elements from dropdown
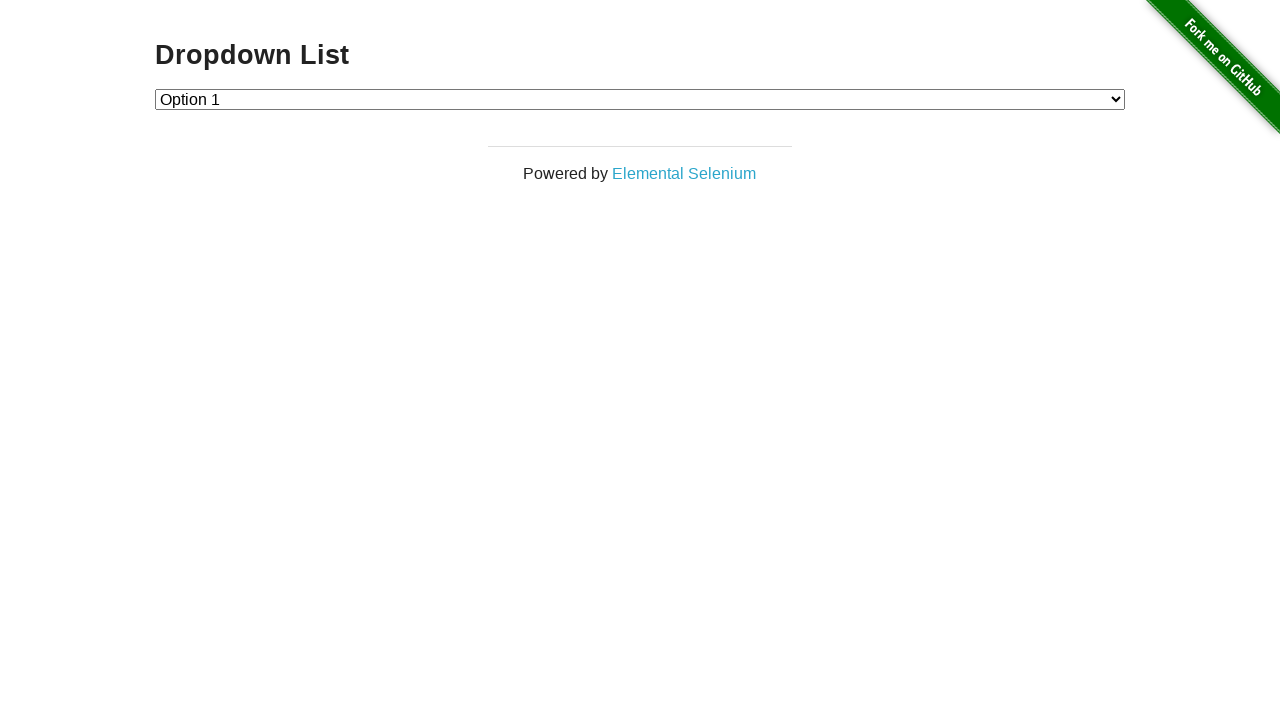

Verified option 0: 'Please select an option'
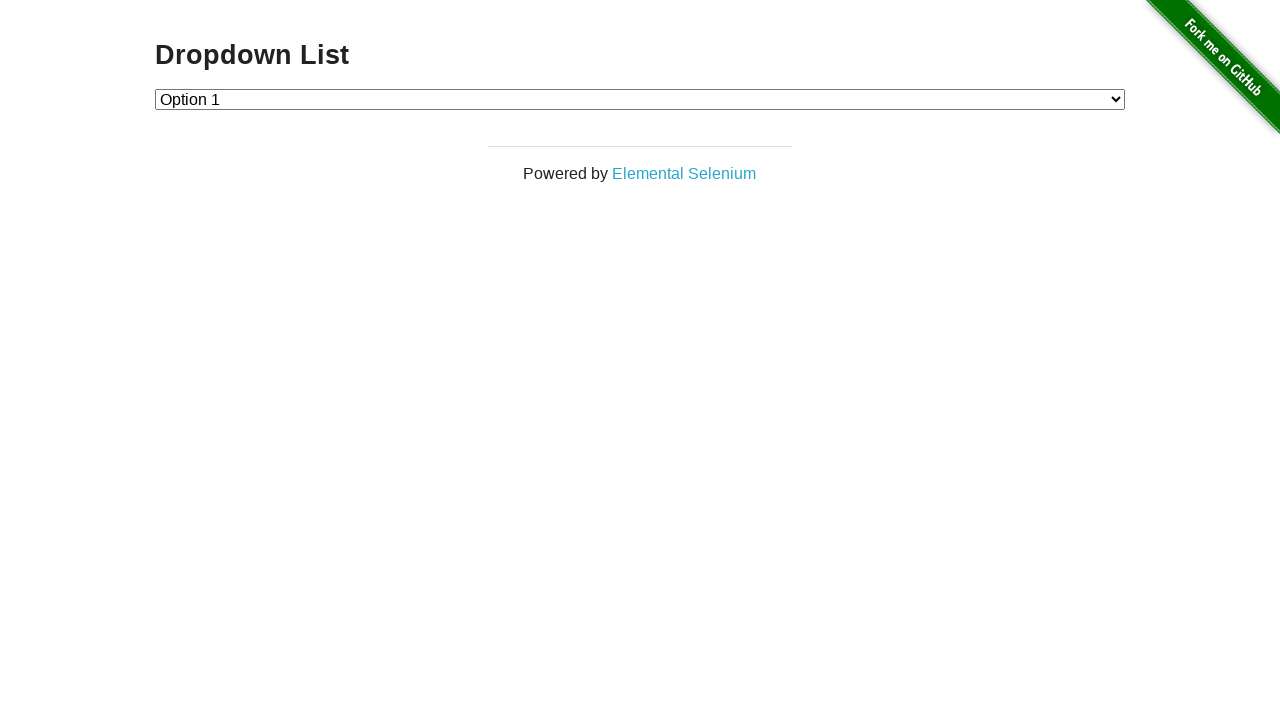

Verified option 1: 'Option 1'
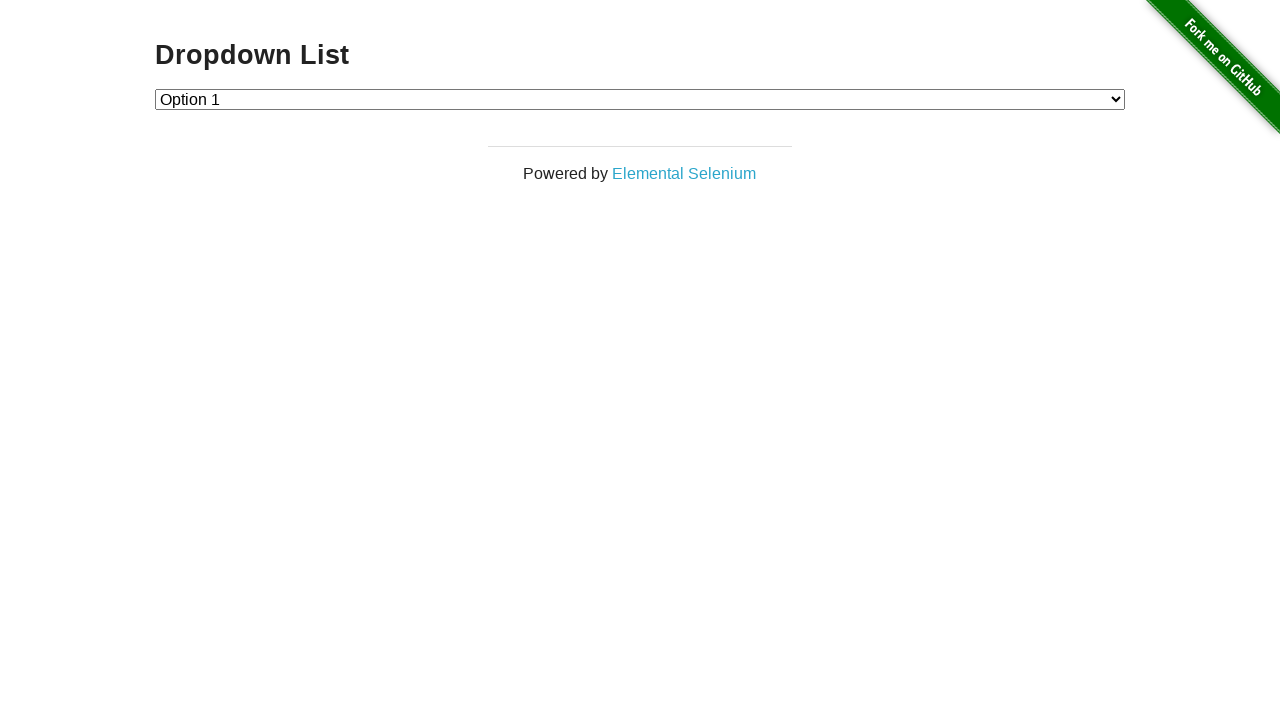

Verified option 2: 'Option 2'
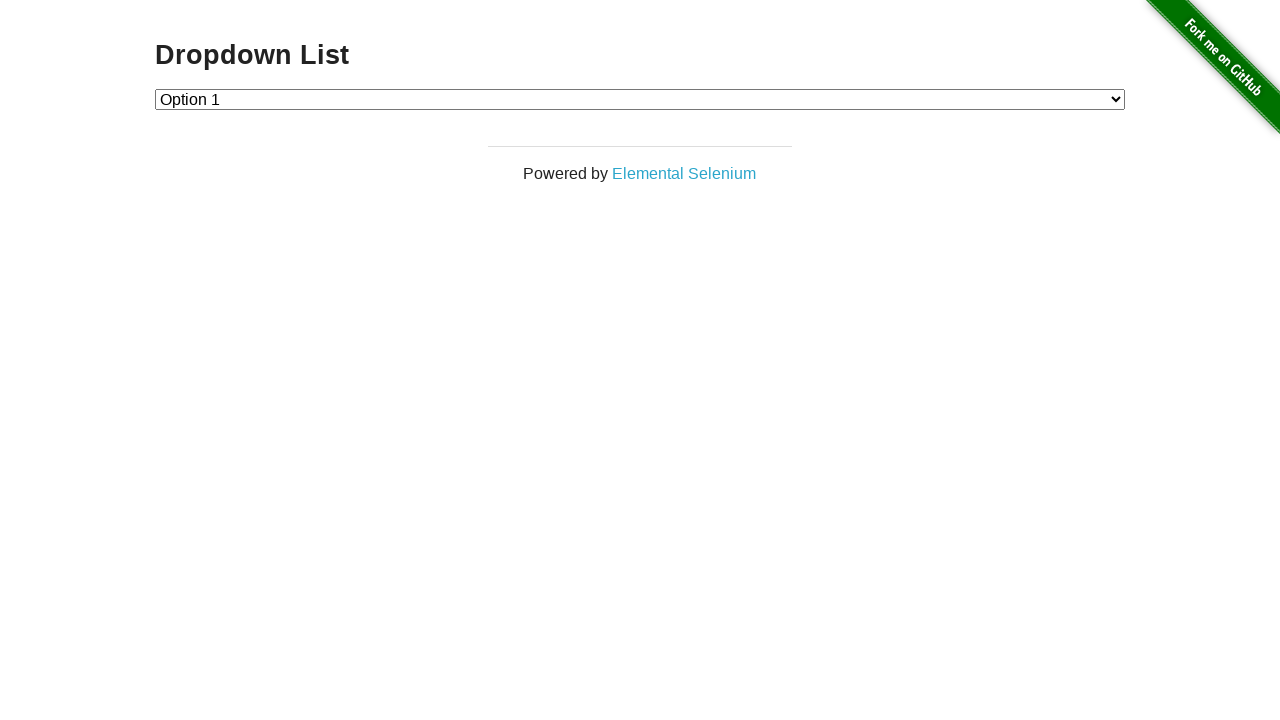

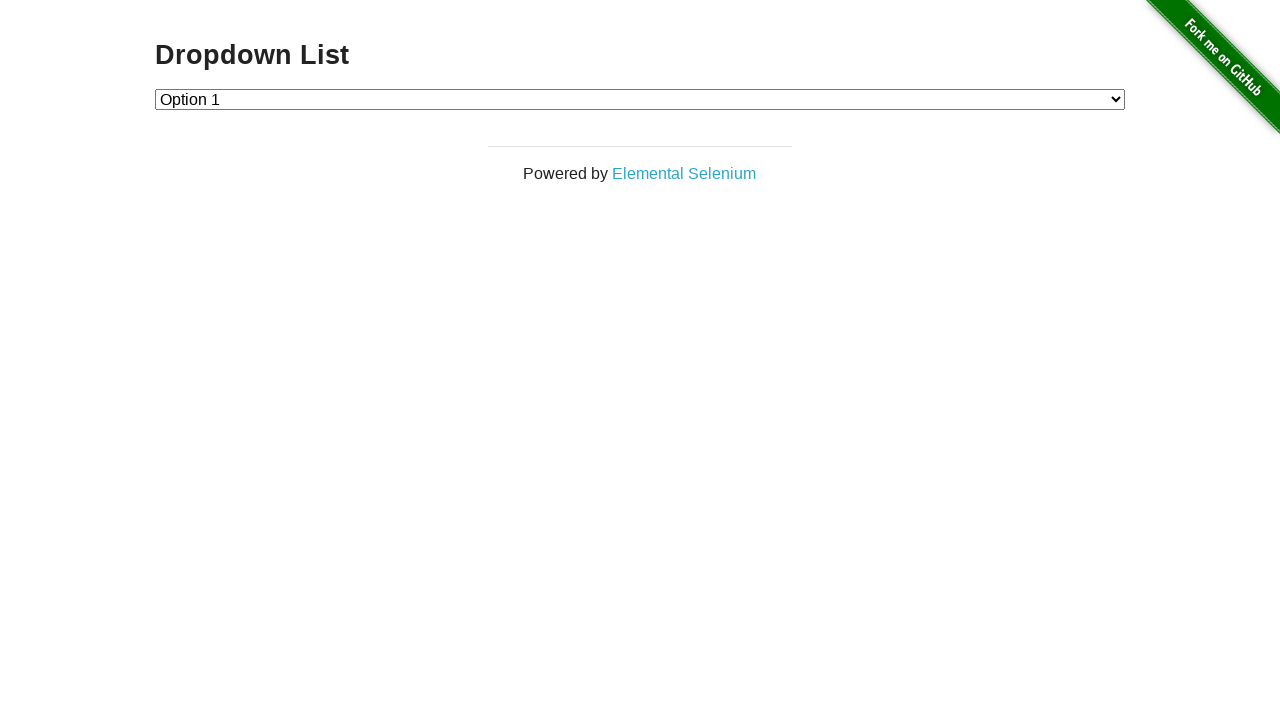